Tests navigation on the-internet.herokuapp.com by clicking on A/B Testing link, reading header and paragraph text, then clicking on Elemental Selenium link

Starting URL: https://the-internet.herokuapp.com/

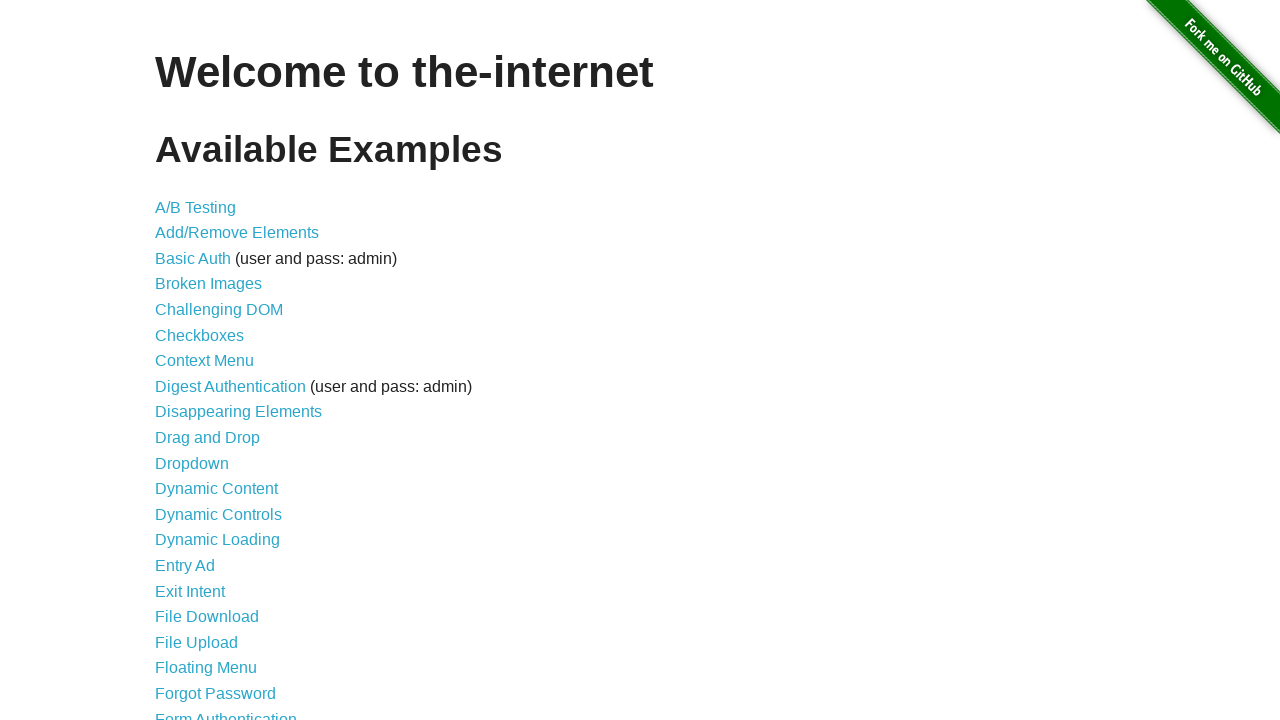

Clicked on A/B Testing link at (196, 207) on xpath=//a[contains(text(),'A/B Testing')]
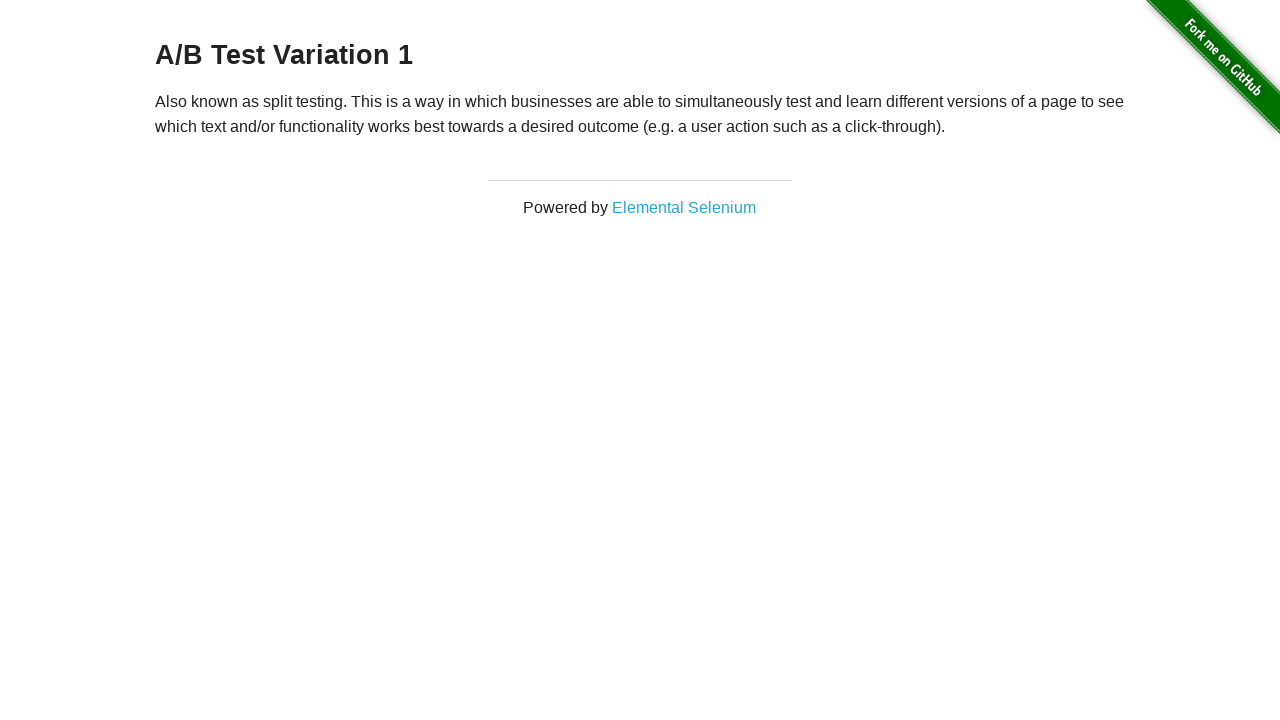

A/B Testing page loaded and header is present
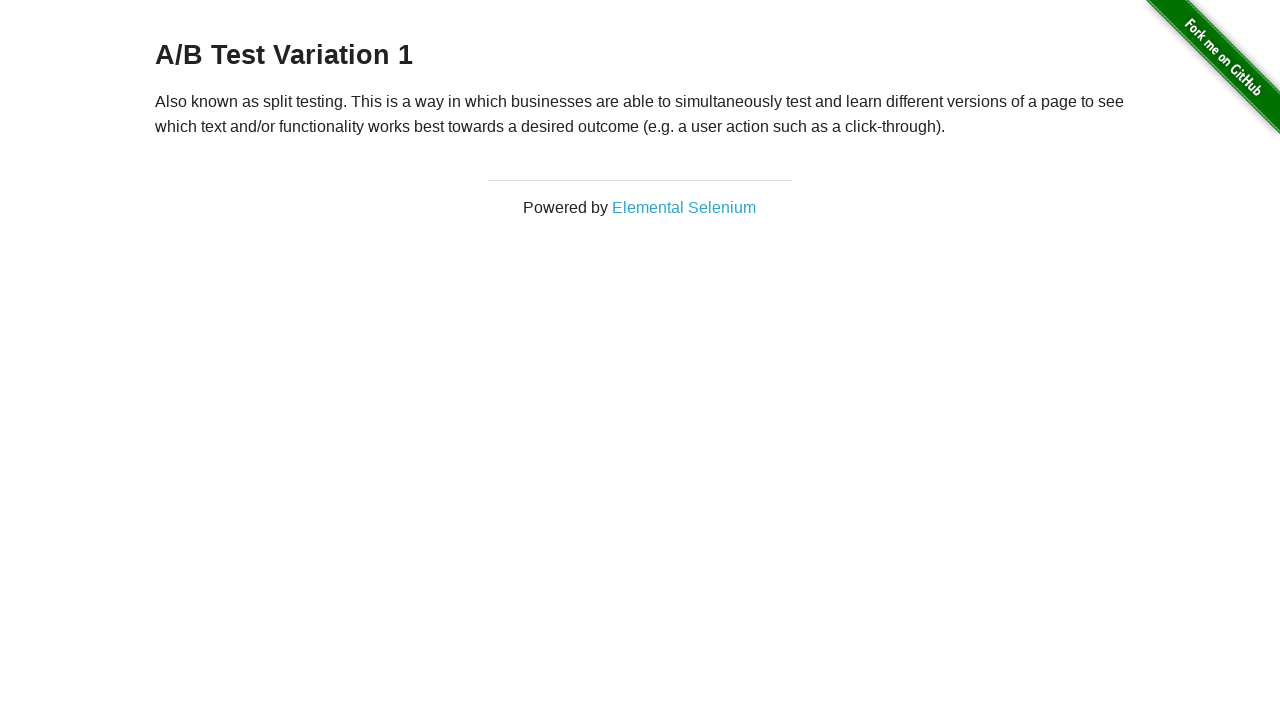

Clicked on Elemental Selenium link at (684, 207) on xpath=//a[.='Elemental Selenium']
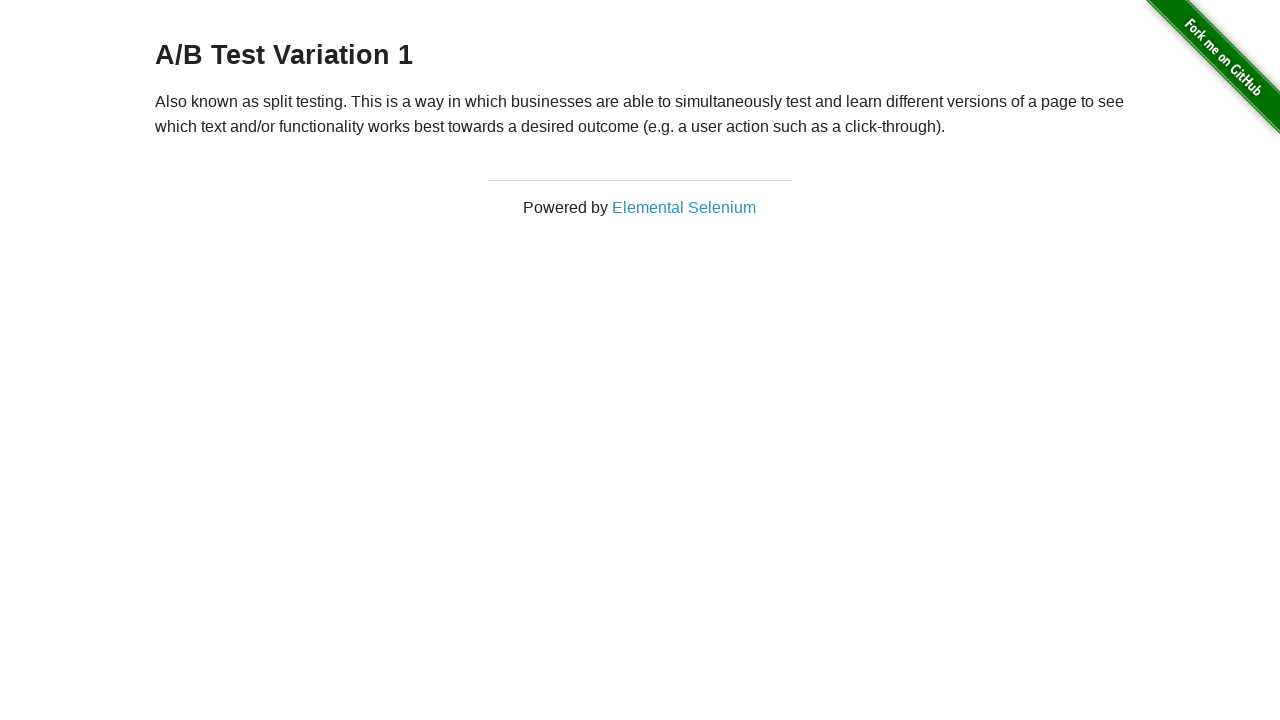

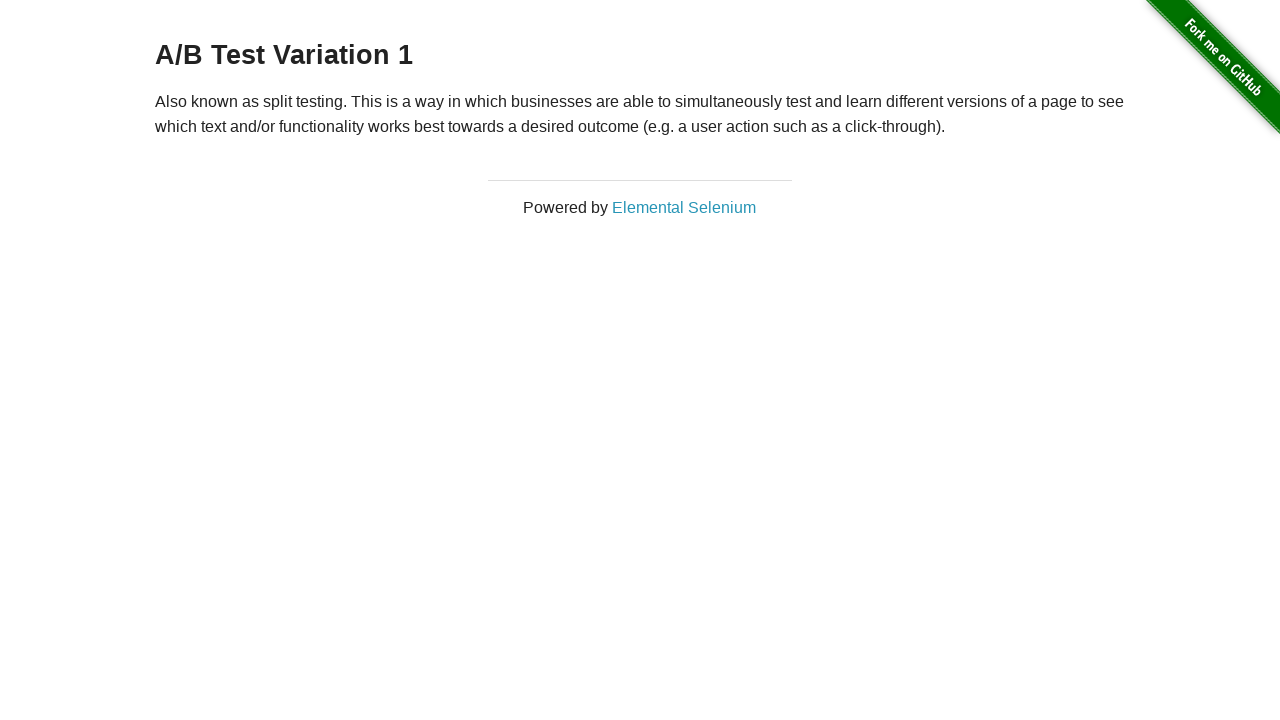